Tests double-click functionality on W3Schools by entering text in a field, double-clicking a copy button, and verifying the text is copied to a second field

Starting URL: https://www.w3schools.com/tags/tryit.asp?filename=tryhtml5_ev_ondblclick3

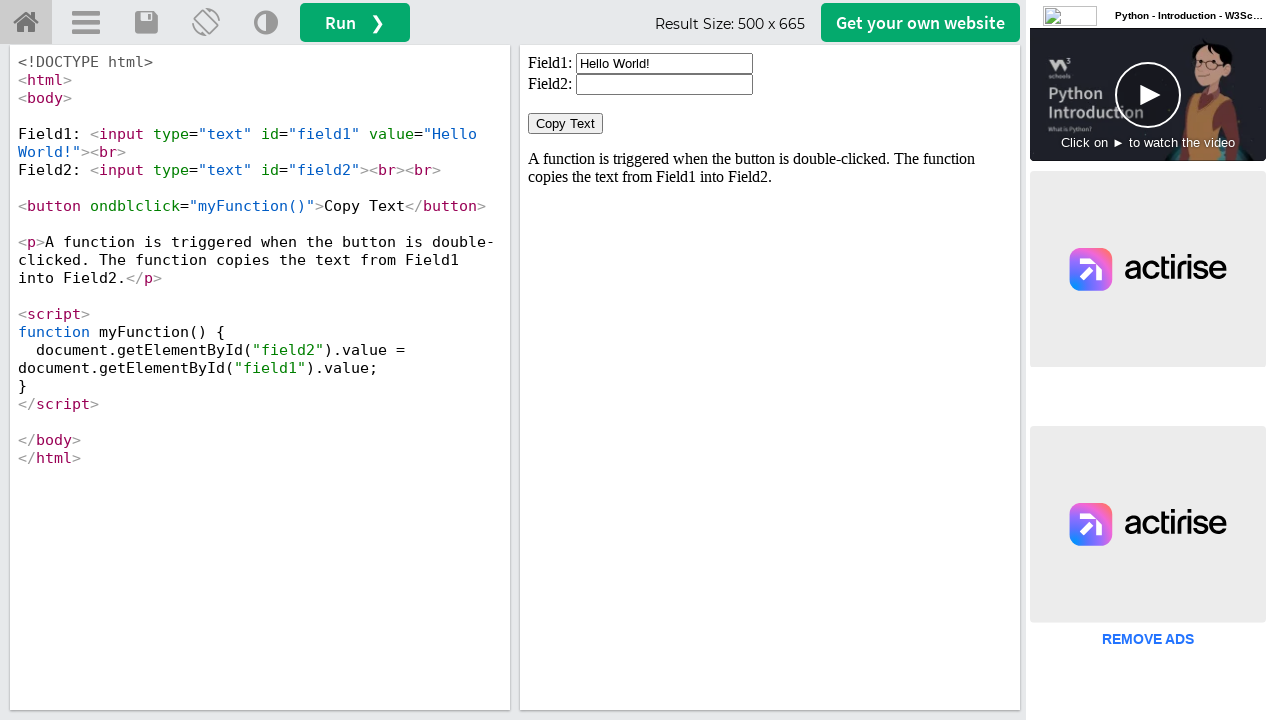

Cleared the first input field on #iframeResult >> internal:control=enter-frame >> xpath=//input[@id='field1']
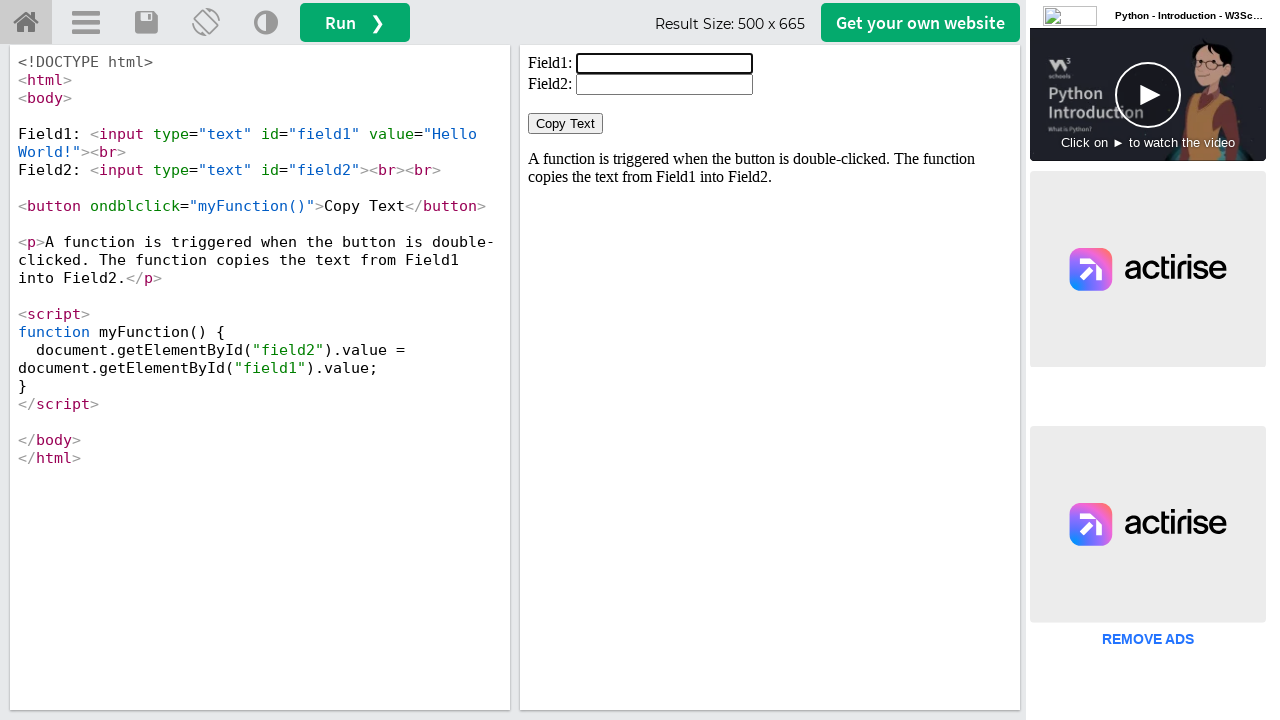

Entered 'Welcome' in the first input field on #iframeResult >> internal:control=enter-frame >> xpath=//input[@id='field1']
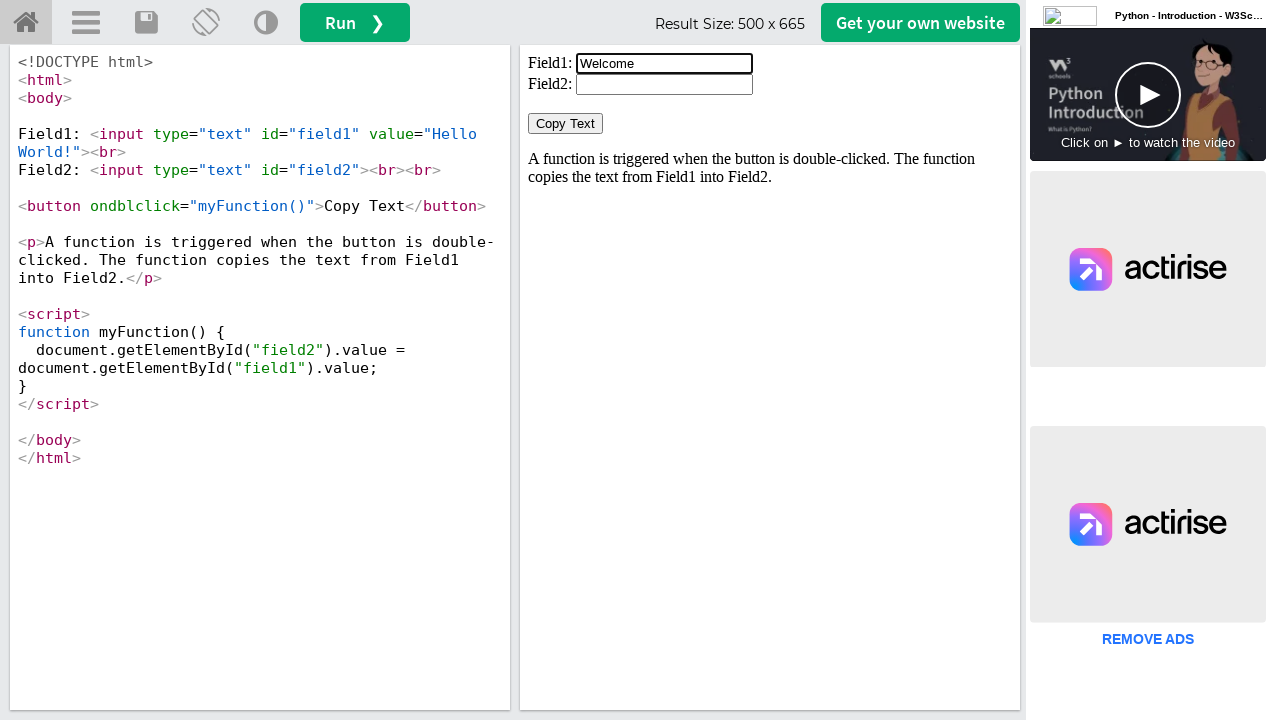

Double-clicked the Copy Text button at (566, 124) on #iframeResult >> internal:control=enter-frame >> xpath=//button[normalize-space(
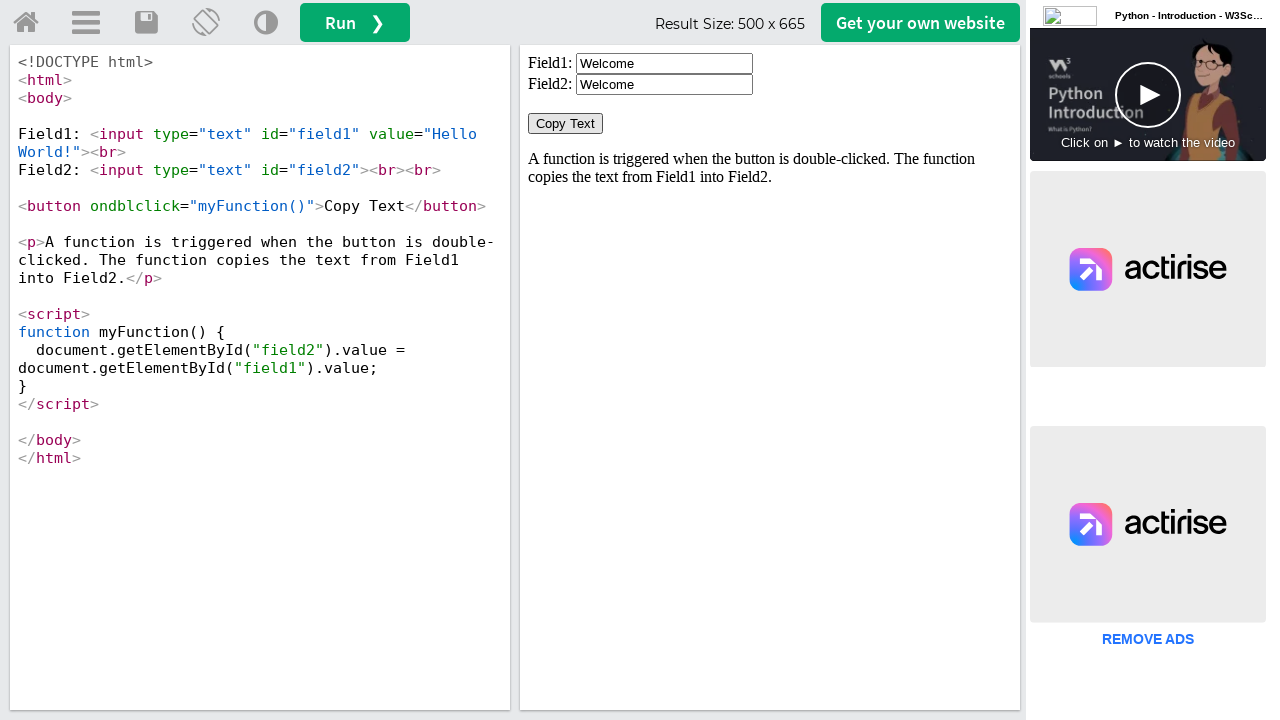

Waited for the second input field to be available
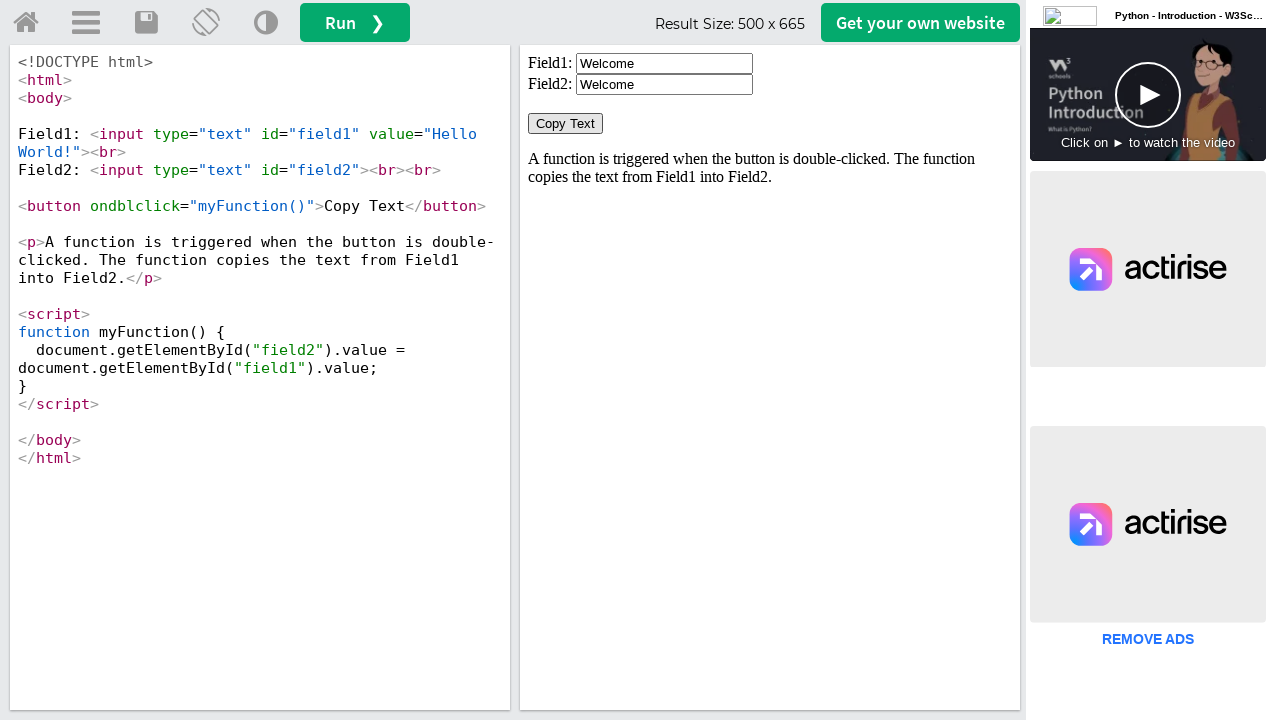

Retrieved the copied text from the second input field
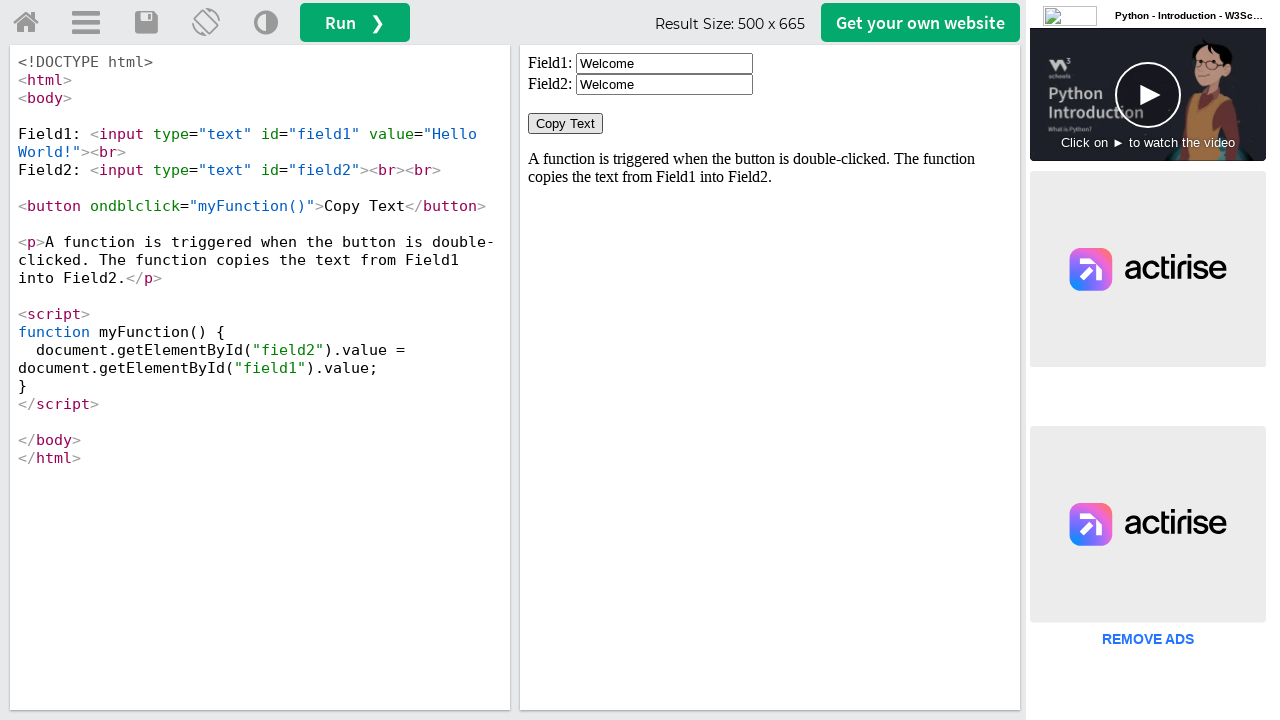

Verified that the copied text matches 'Welcome'
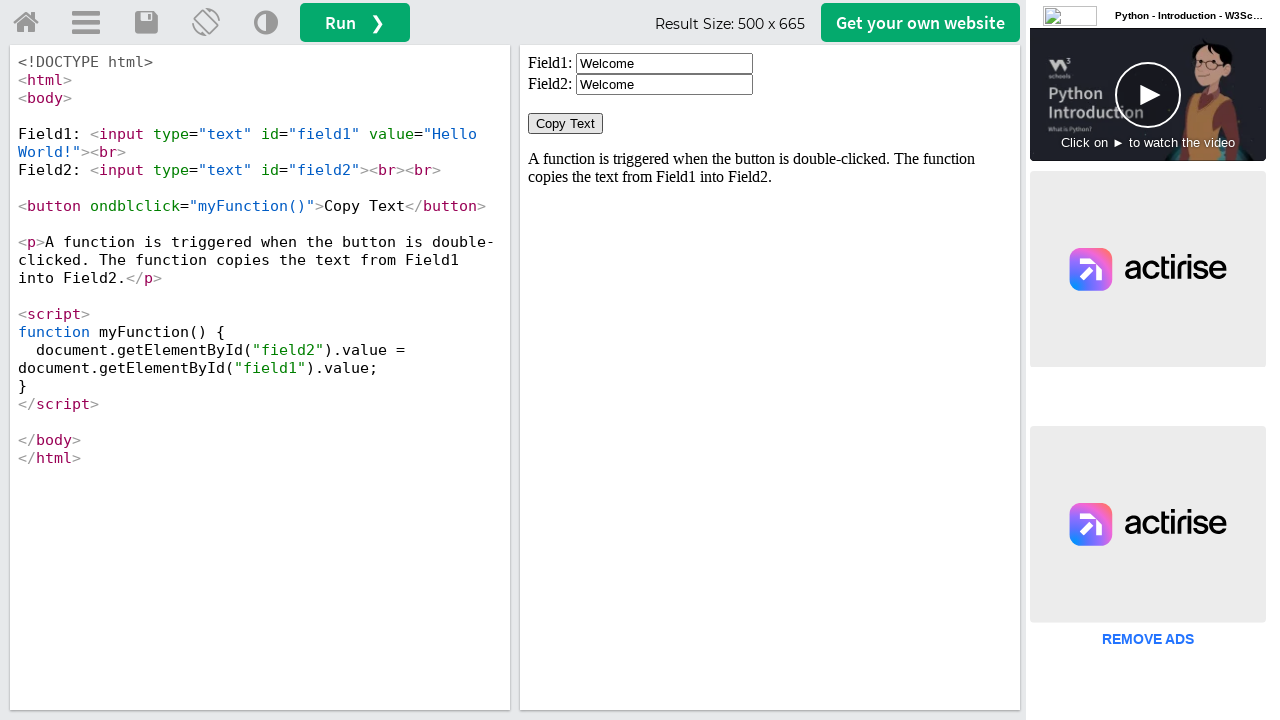

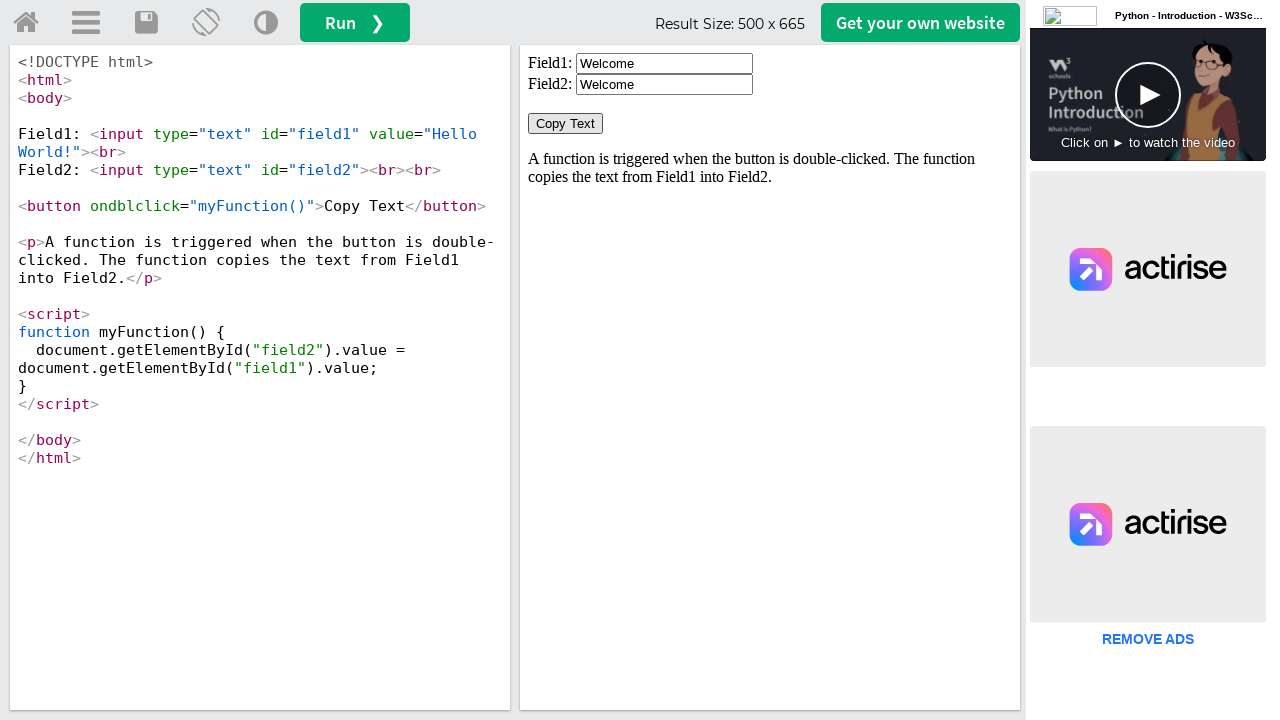